Tests finding and clicking a link by its text (a mathematically calculated number), then fills out a multi-field form with personal information (first name, last name, city, country) and submits it.

Starting URL: http://suninjuly.github.io/find_link_text

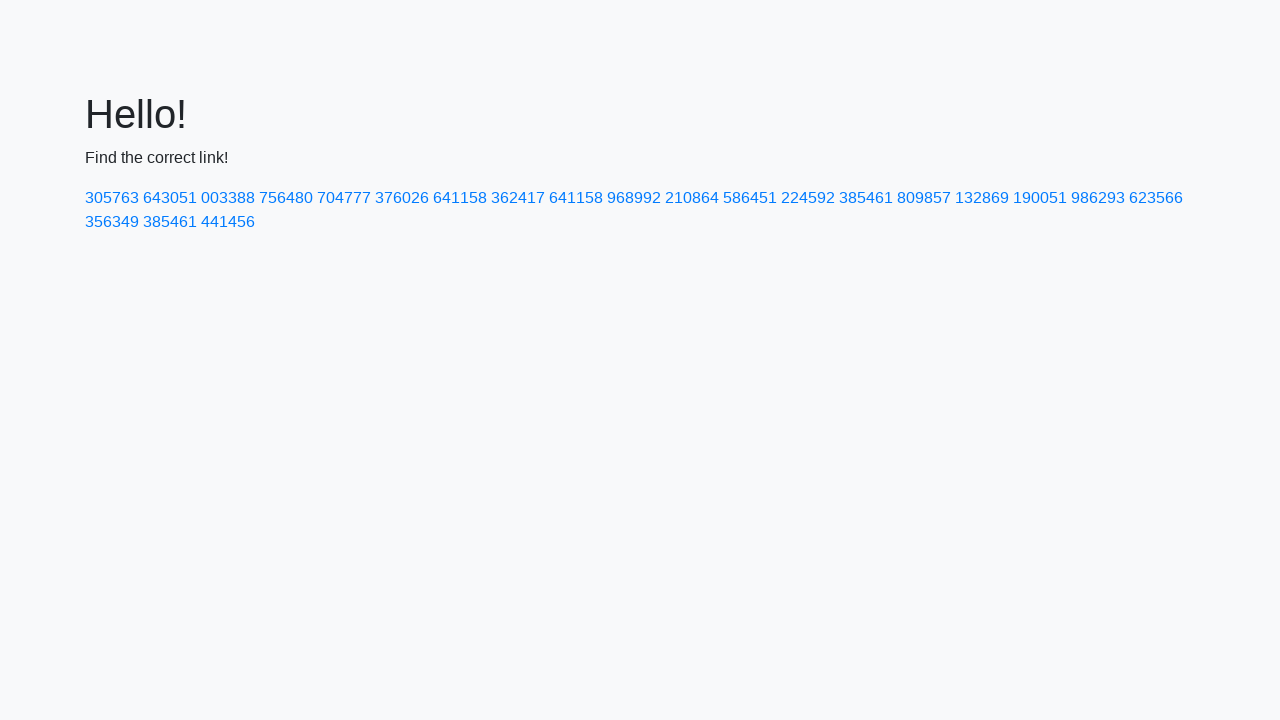

Clicked link with calculated text '224592' at (808, 198) on a:text('224592')
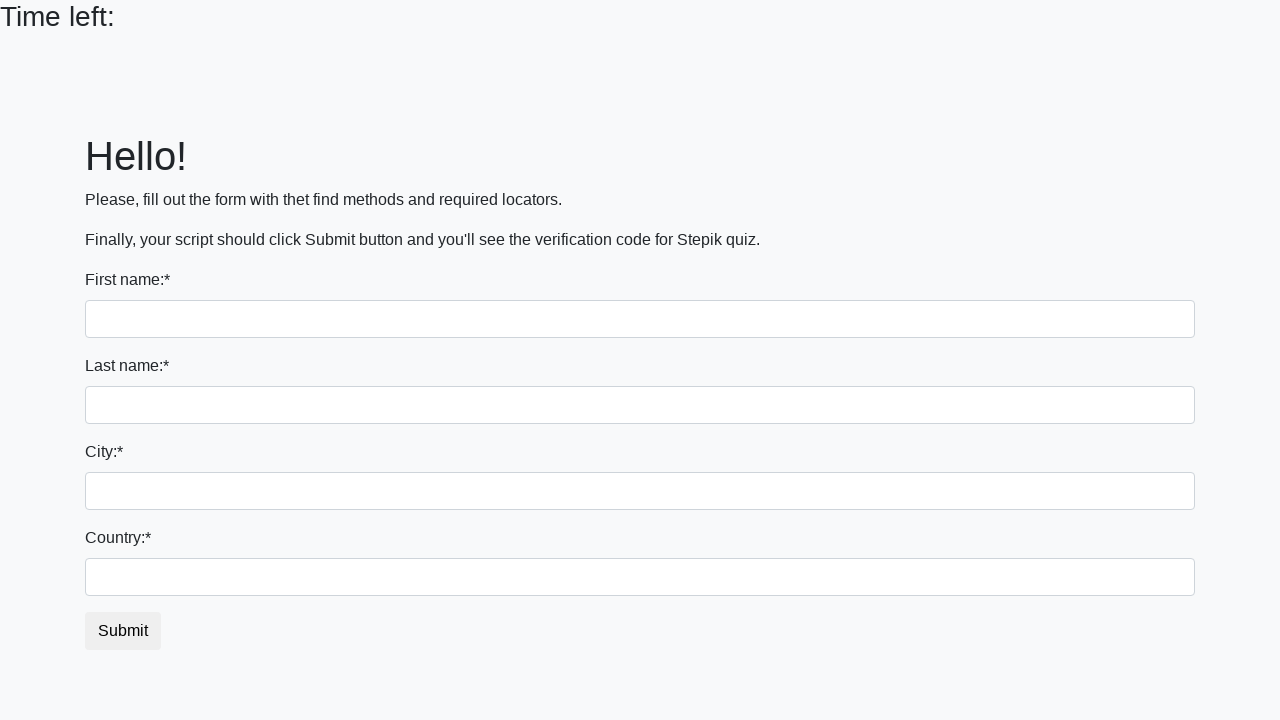

Filled first name field with 'Ivan' on input[name='first_name']
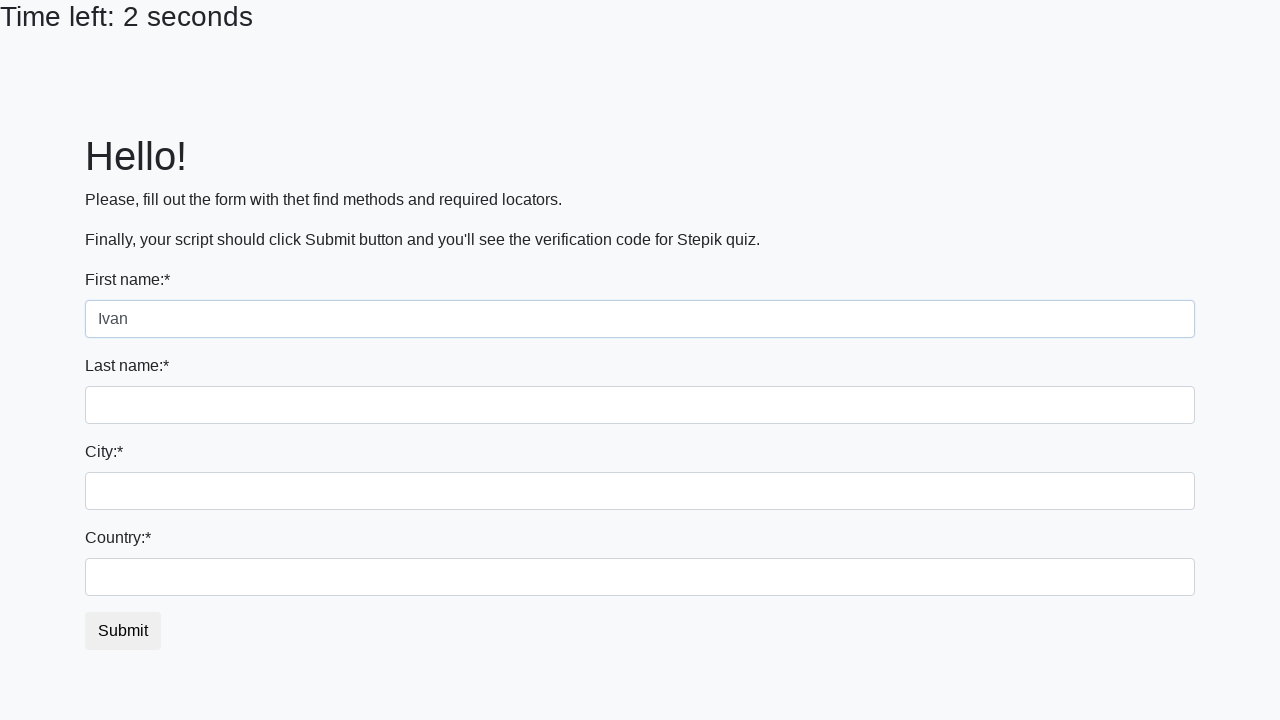

Filled last name field with 'Petrov' on input[name='last_name']
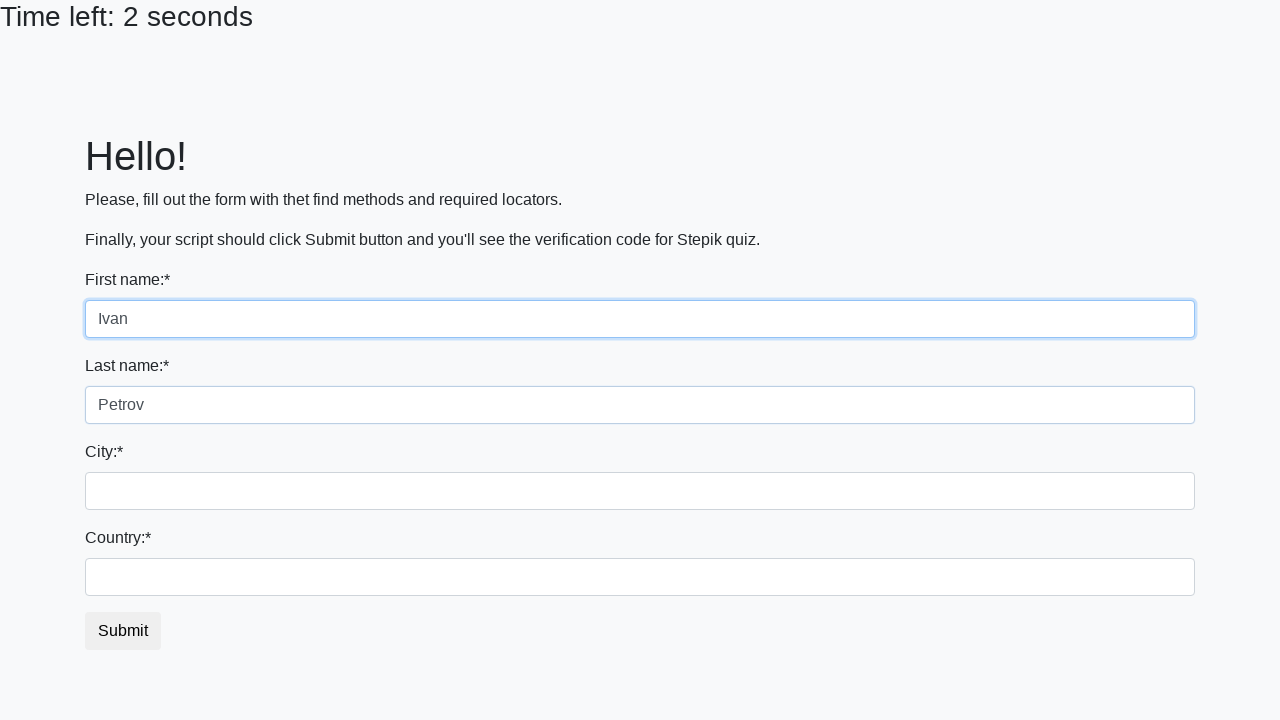

Filled city field with 'Smolensk' on .city
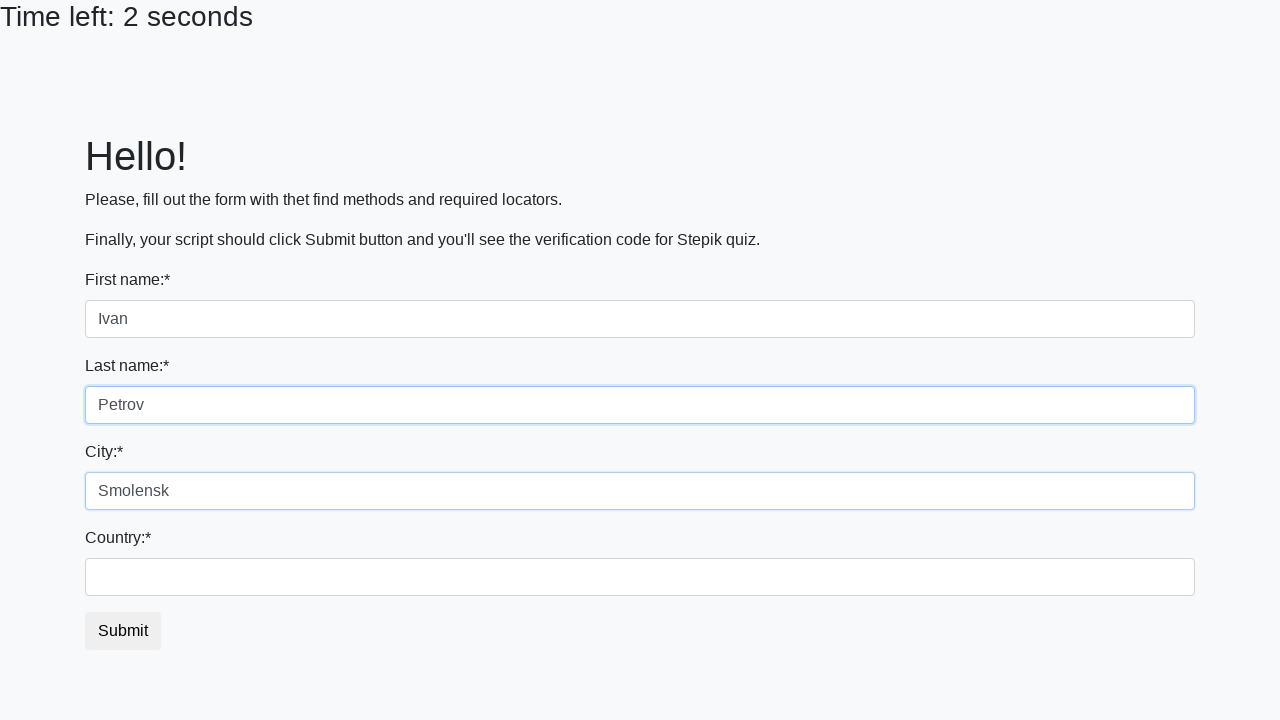

Filled country field with 'Russia' on #country
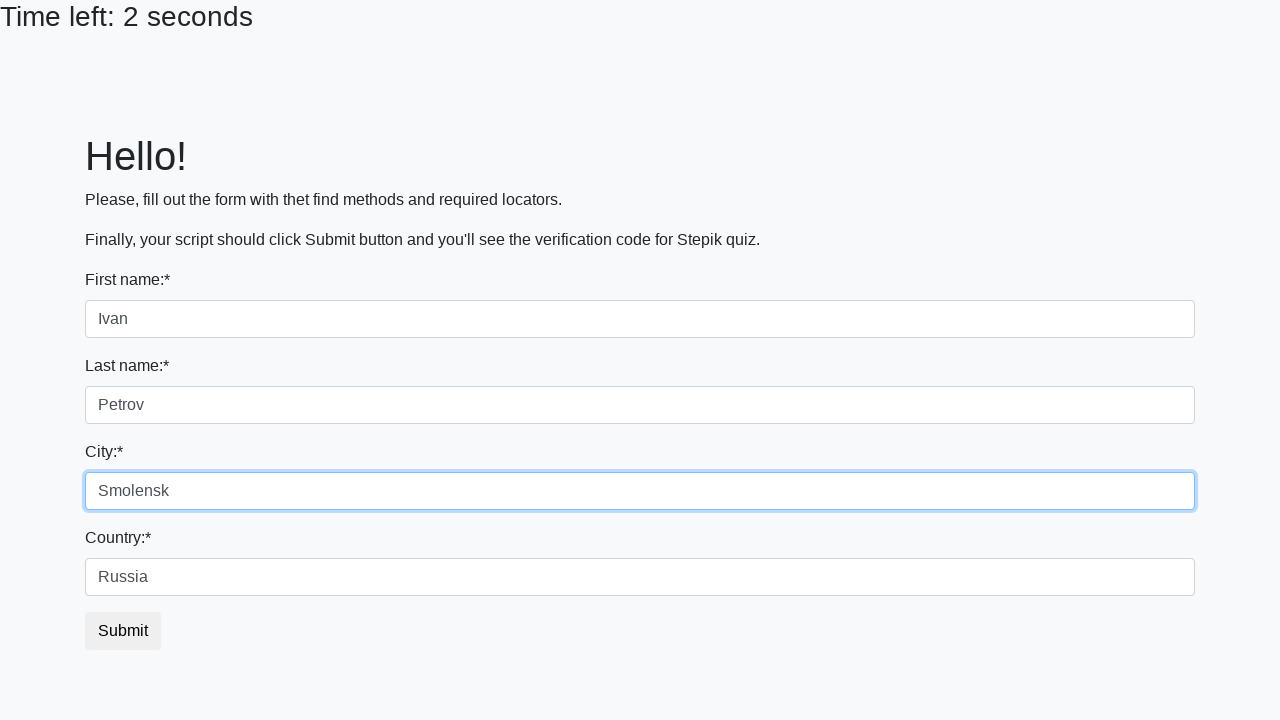

Clicked submit button to complete form submission at (123, 631) on button.btn
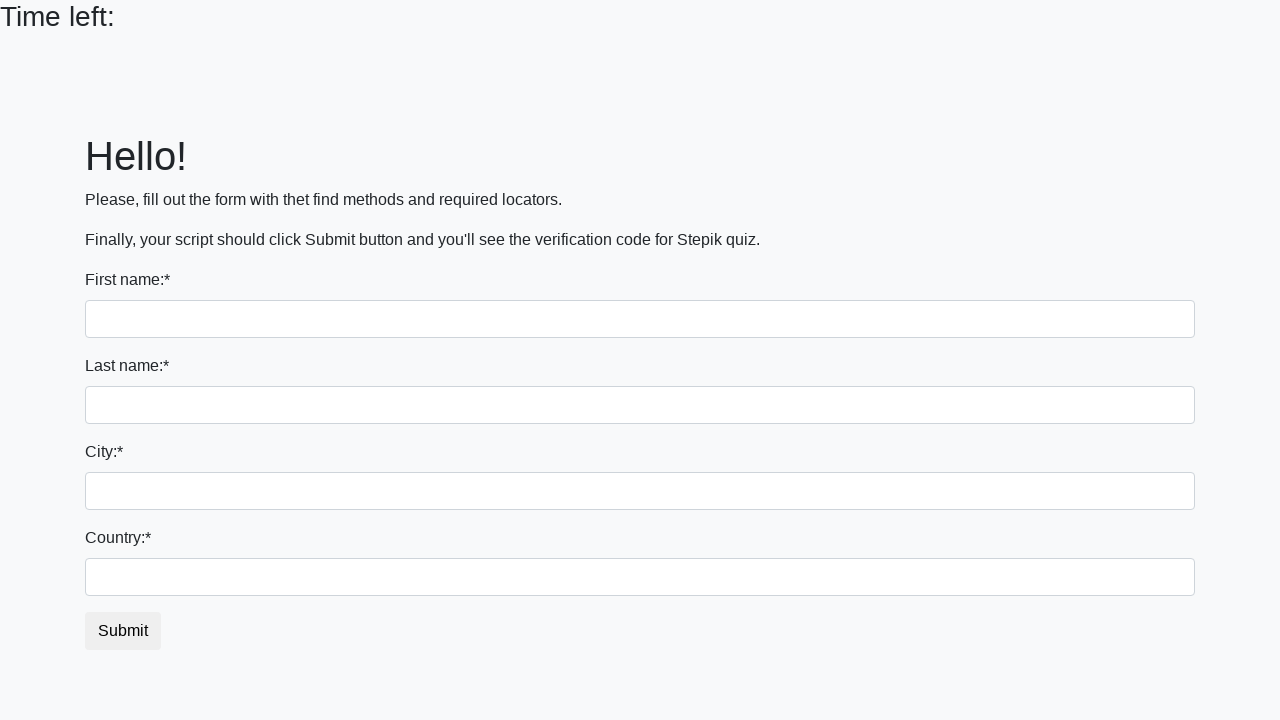

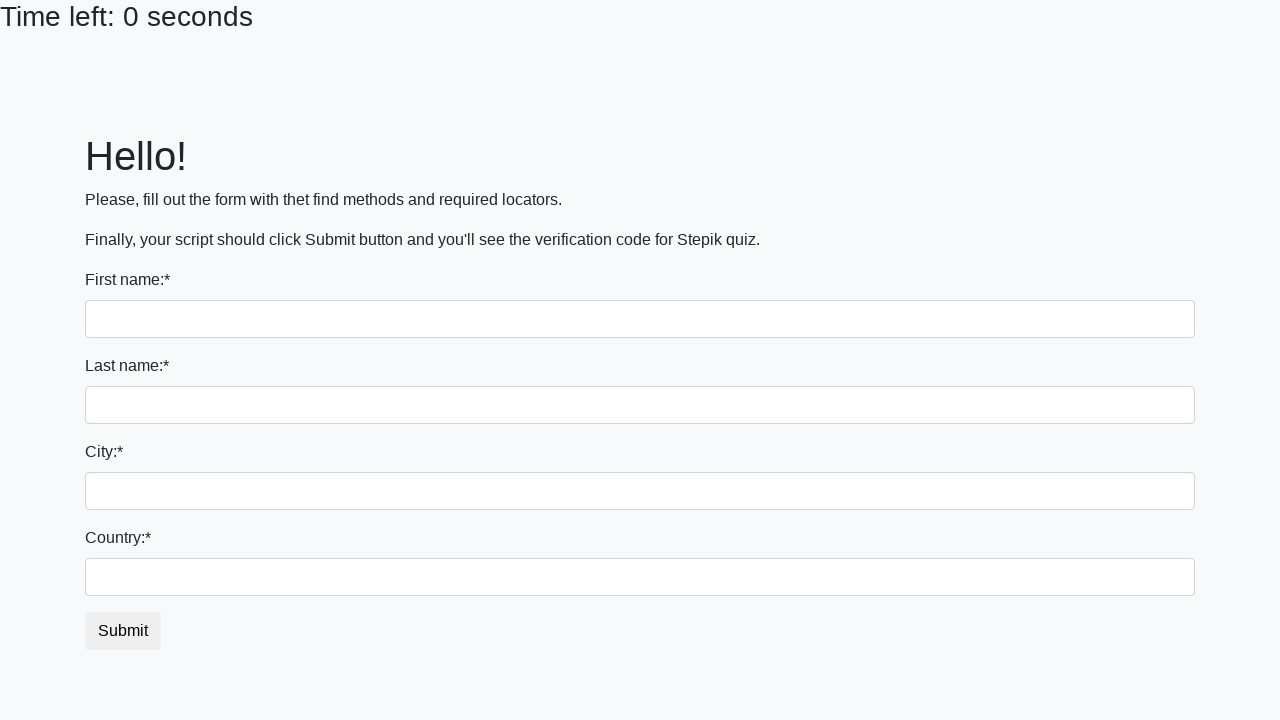